Tests opening a new browser tab by clicking a "NewTab" button, switching to the new tab, and verifying a "Training" element is present on the new page.

Starting URL: https://skpatro.github.io/demo/links/

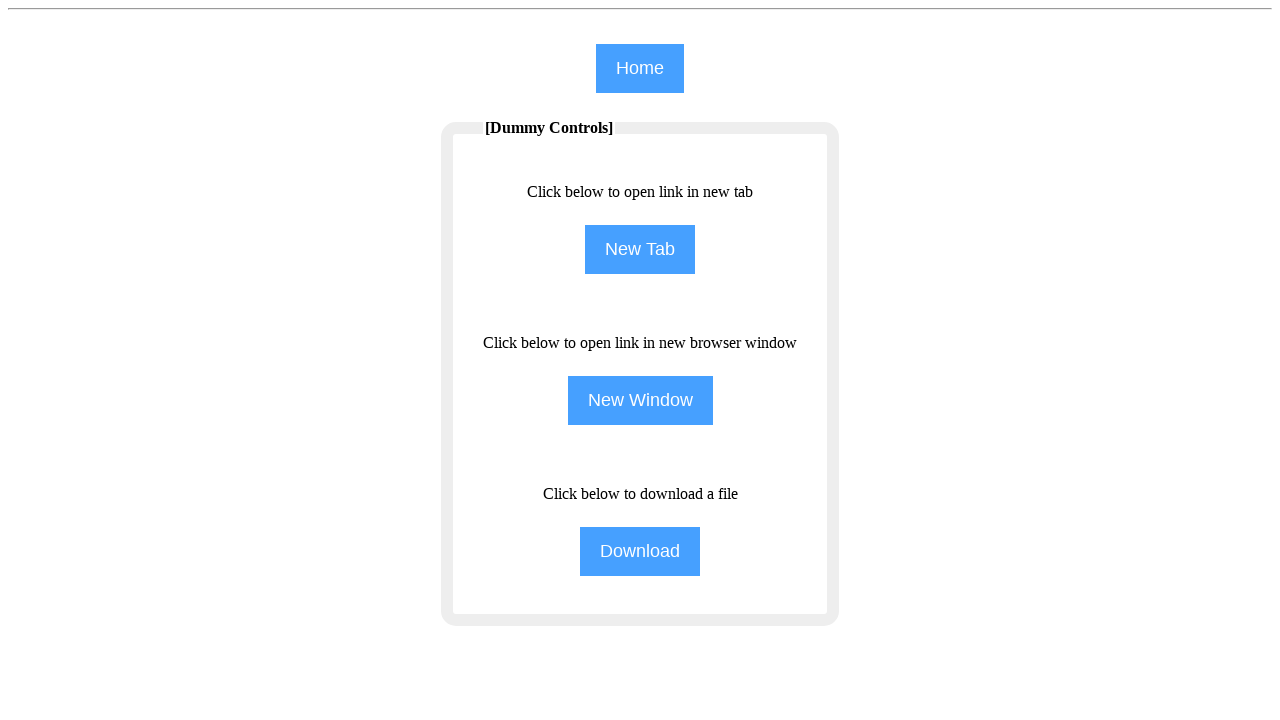

Clicked NewTab button to open a new tab at (640, 250) on input[name='NewTab']
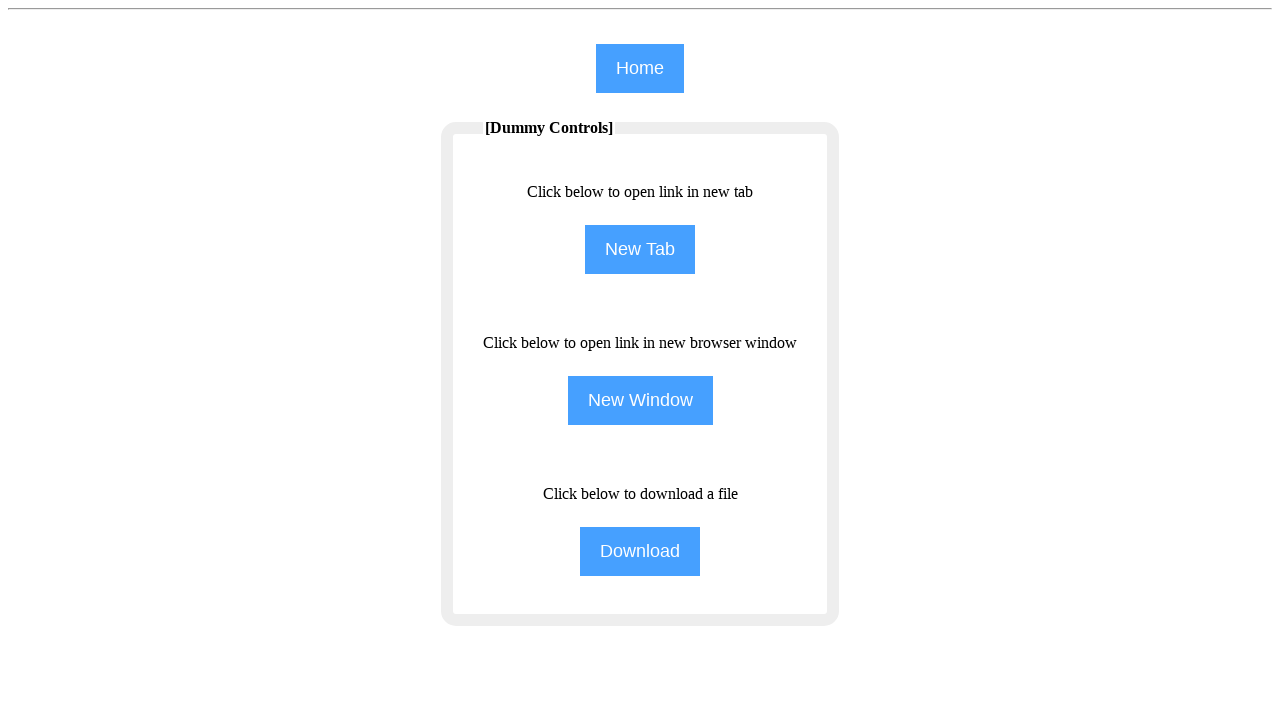

Captured new page/tab object
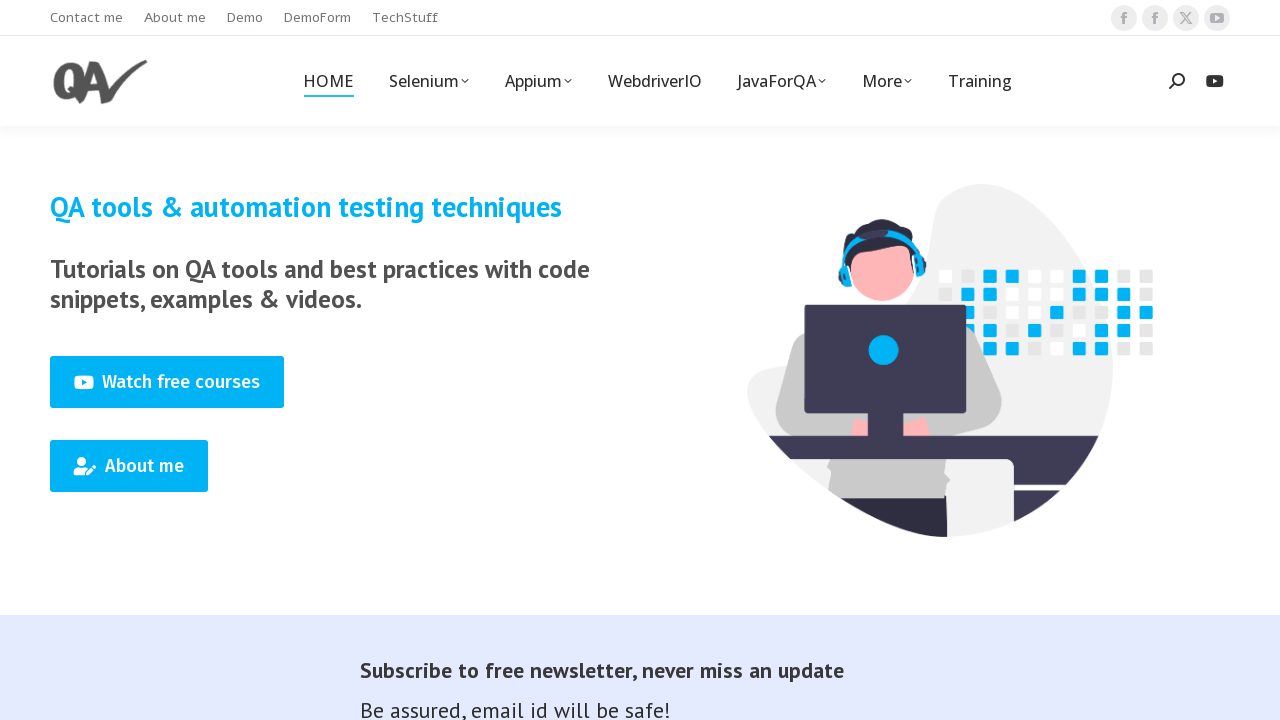

New page loaded successfully
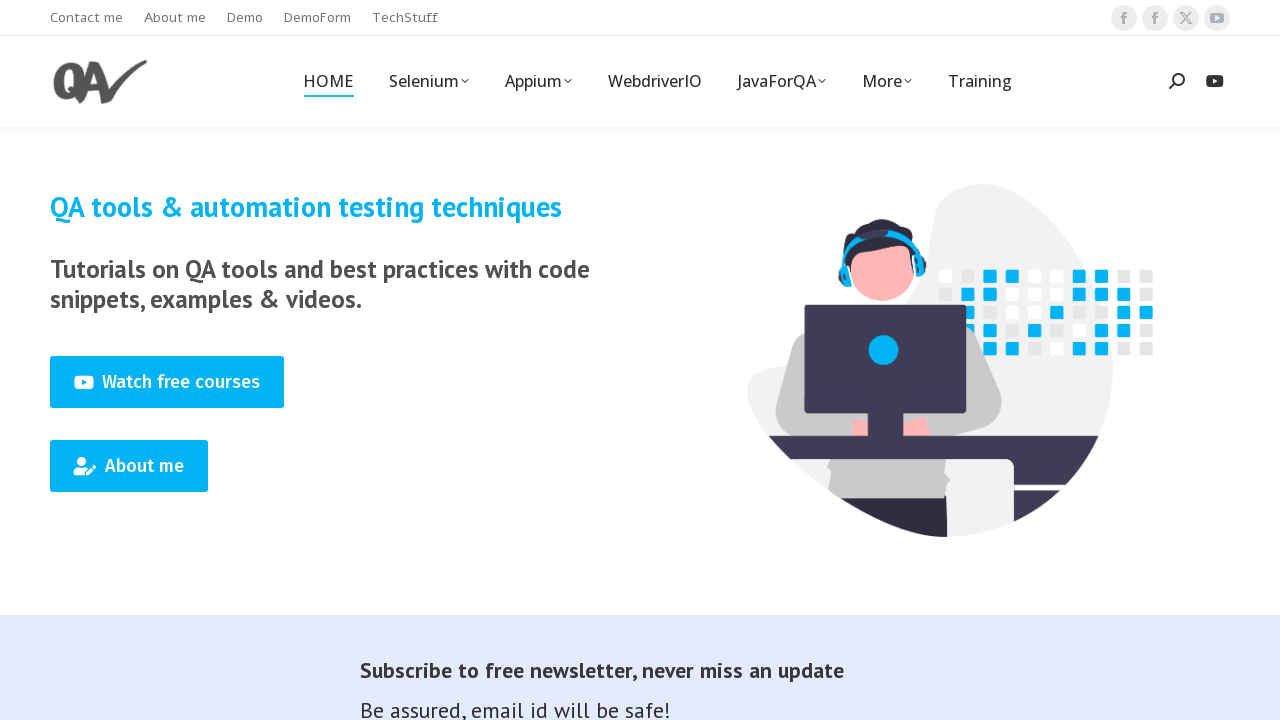

Verified Training element is present on new page
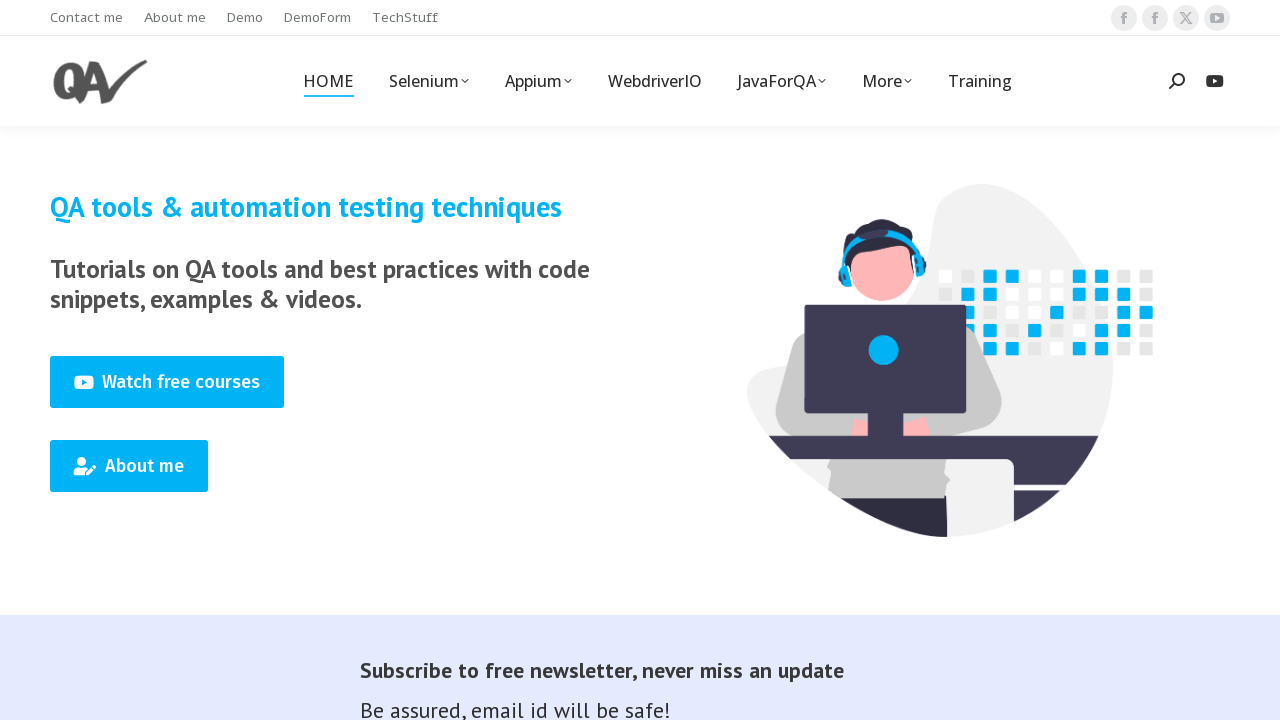

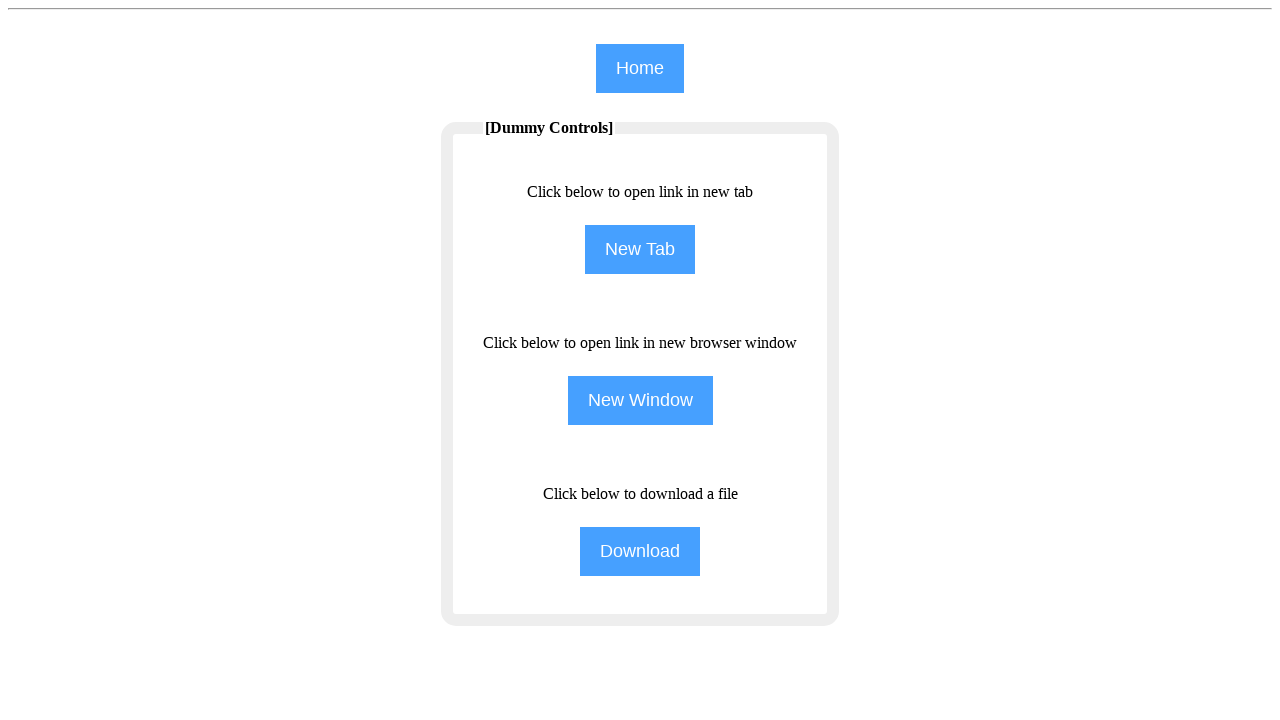